Tests a calculator demo by entering two numbers and verifying the result displays correctly

Starting URL: https://juliemr.github.io/protractor-demo/

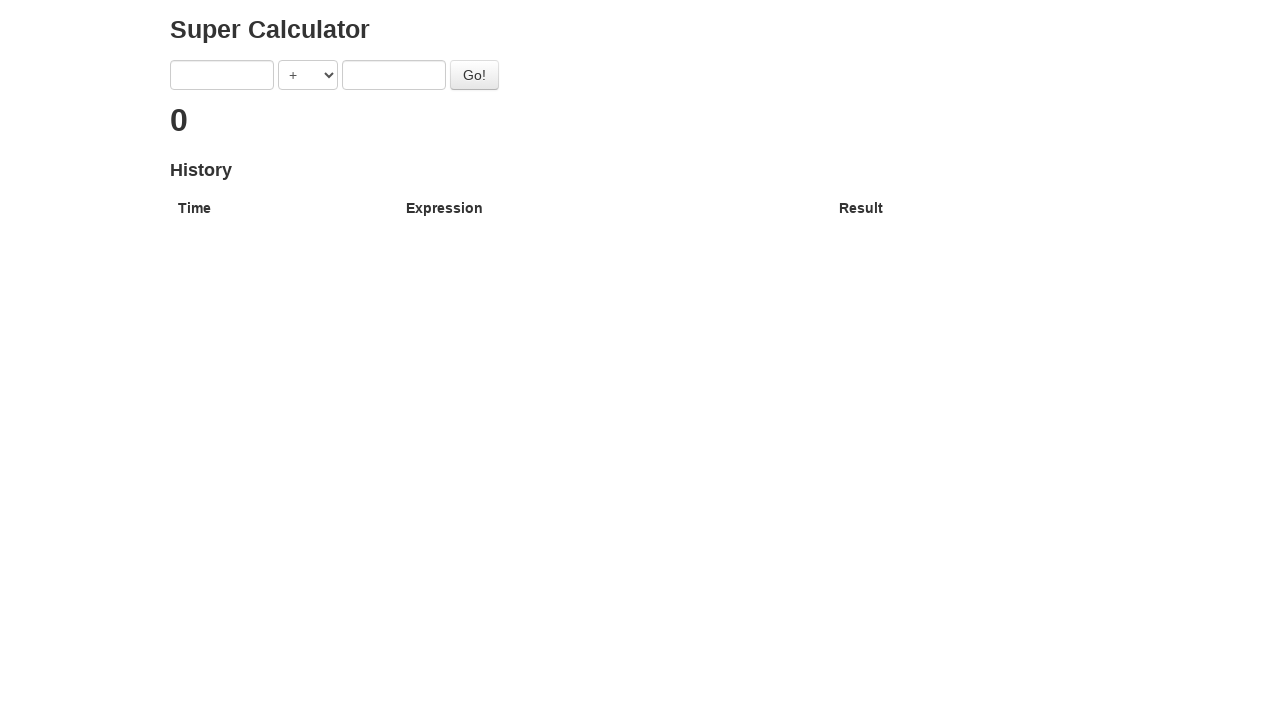

Entered '5' in the first number field on input[ng-model='first']
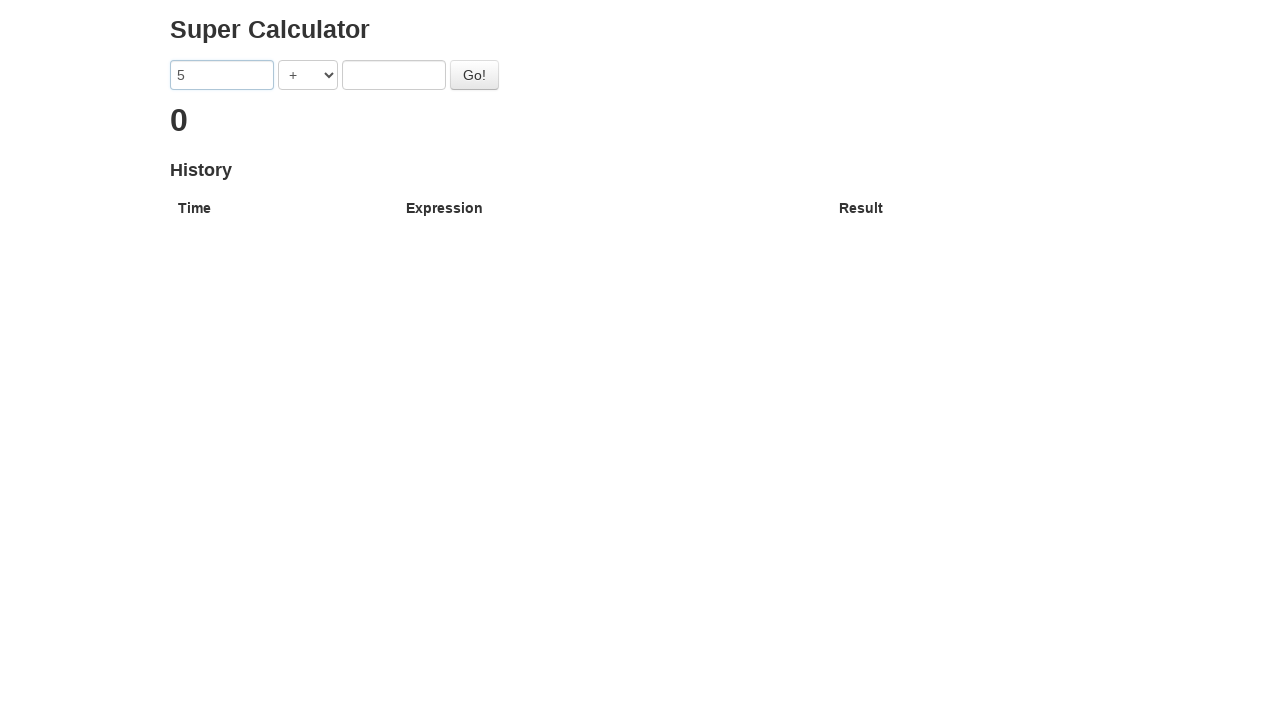

Entered '5' in the second number field on input[ng-model='second']
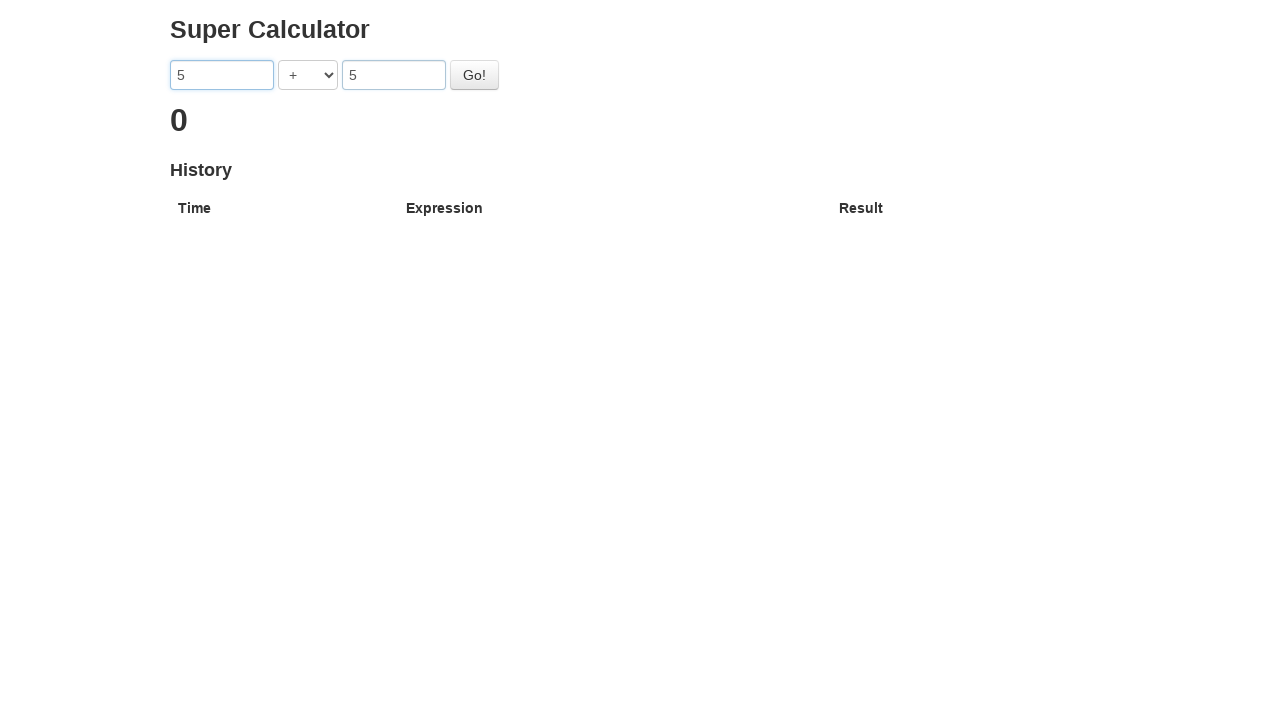

Clicked the calculate button at (474, 75) on #gobutton
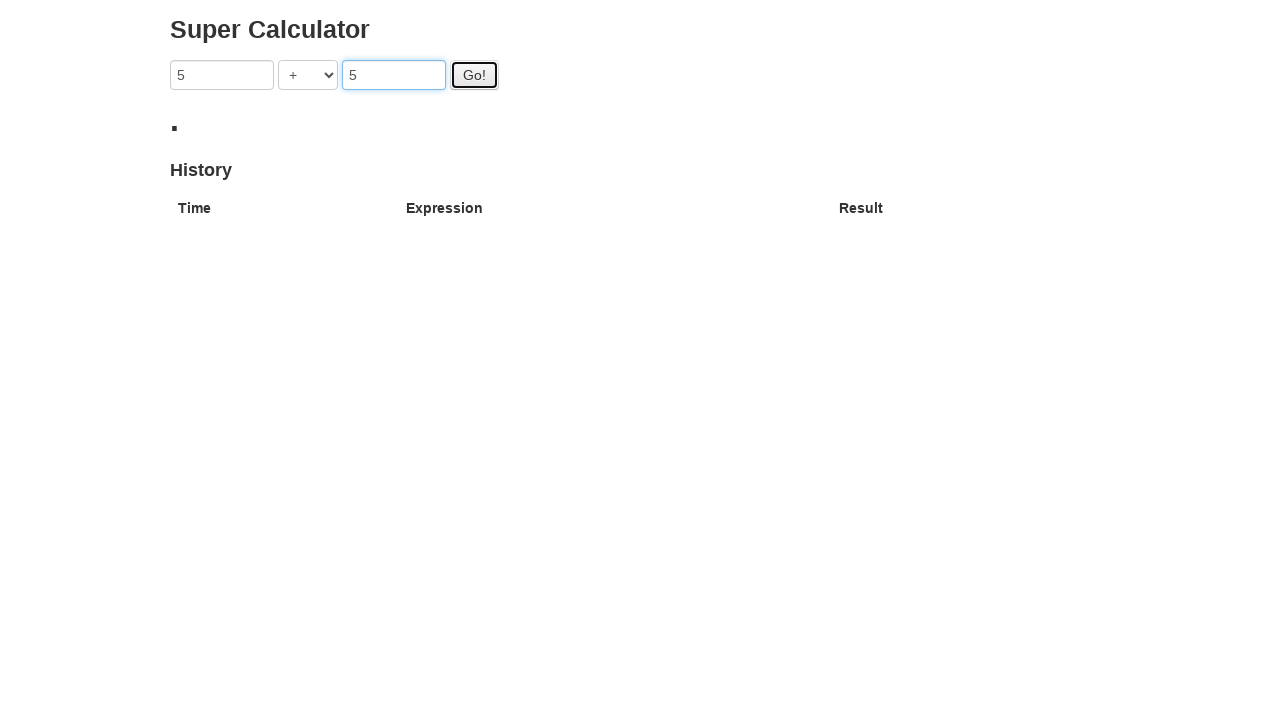

Verified result displays '10' (5 + 5 = 10)
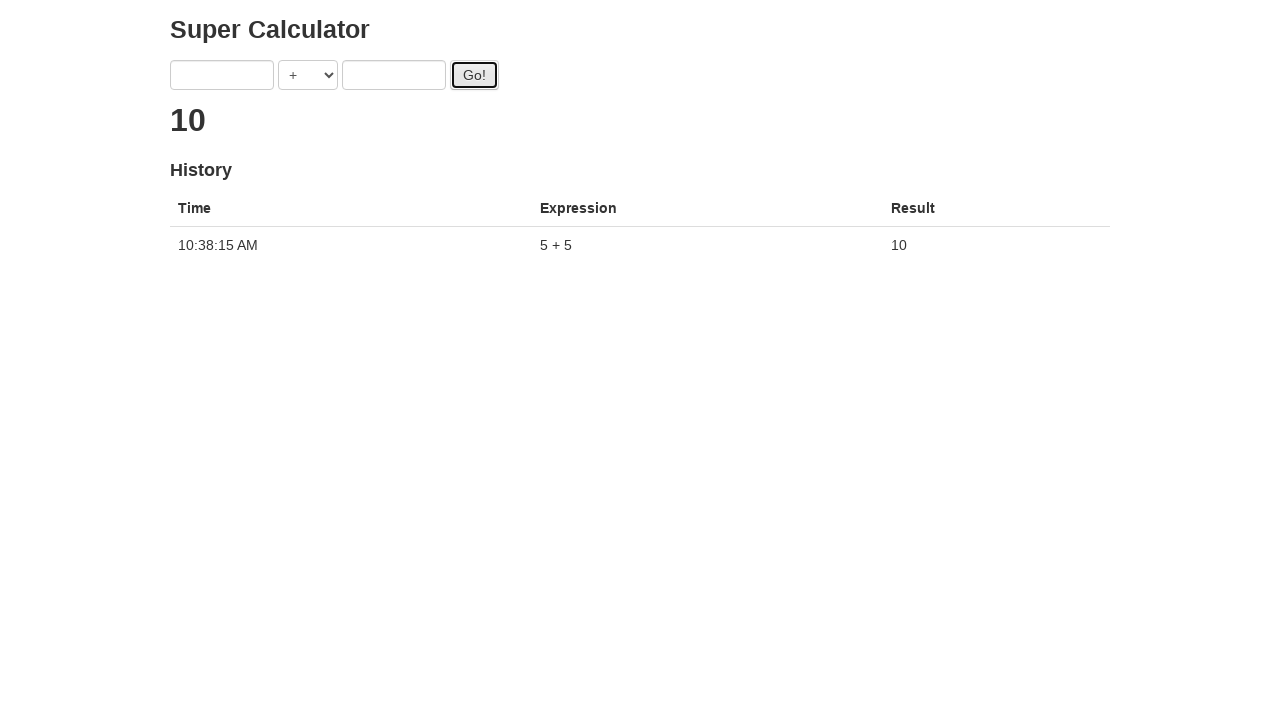

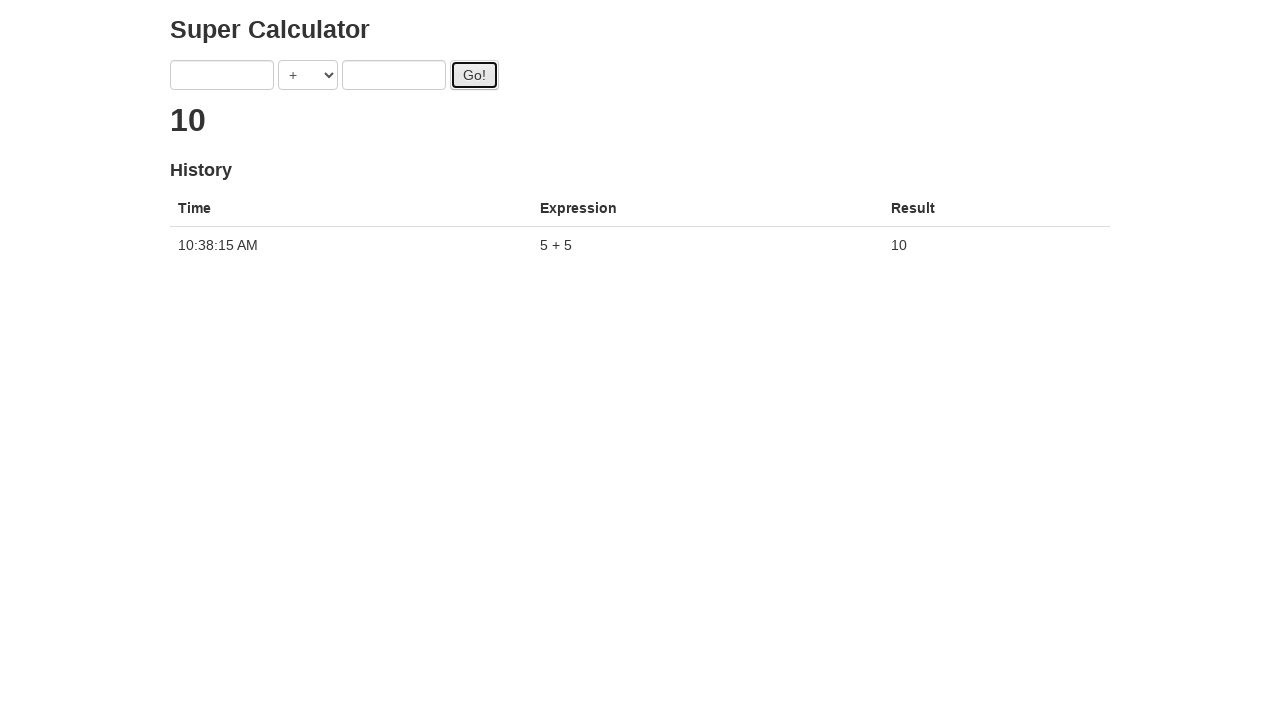